Opens Selenium website, clicks the search button, and enters a search query

Starting URL: https://www.selenium.dev/

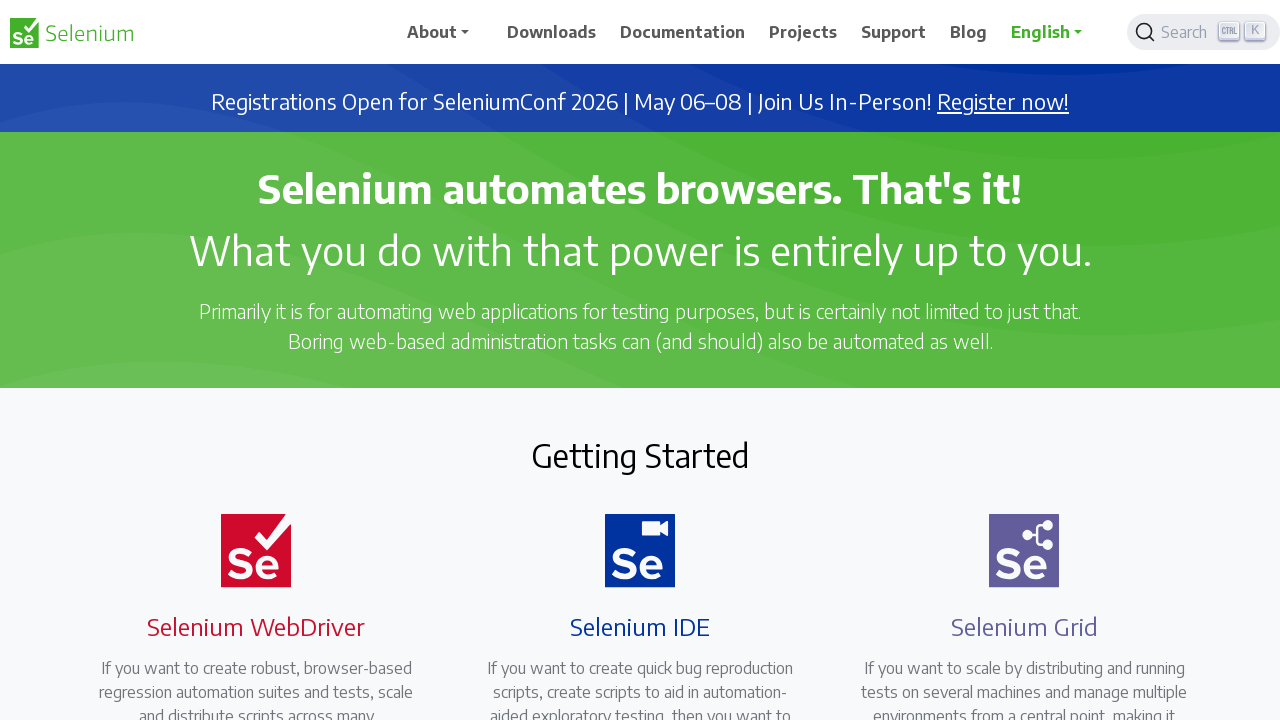

Clicked search button placeholder at (1187, 32) on .DocSearch-Button-Placeholder
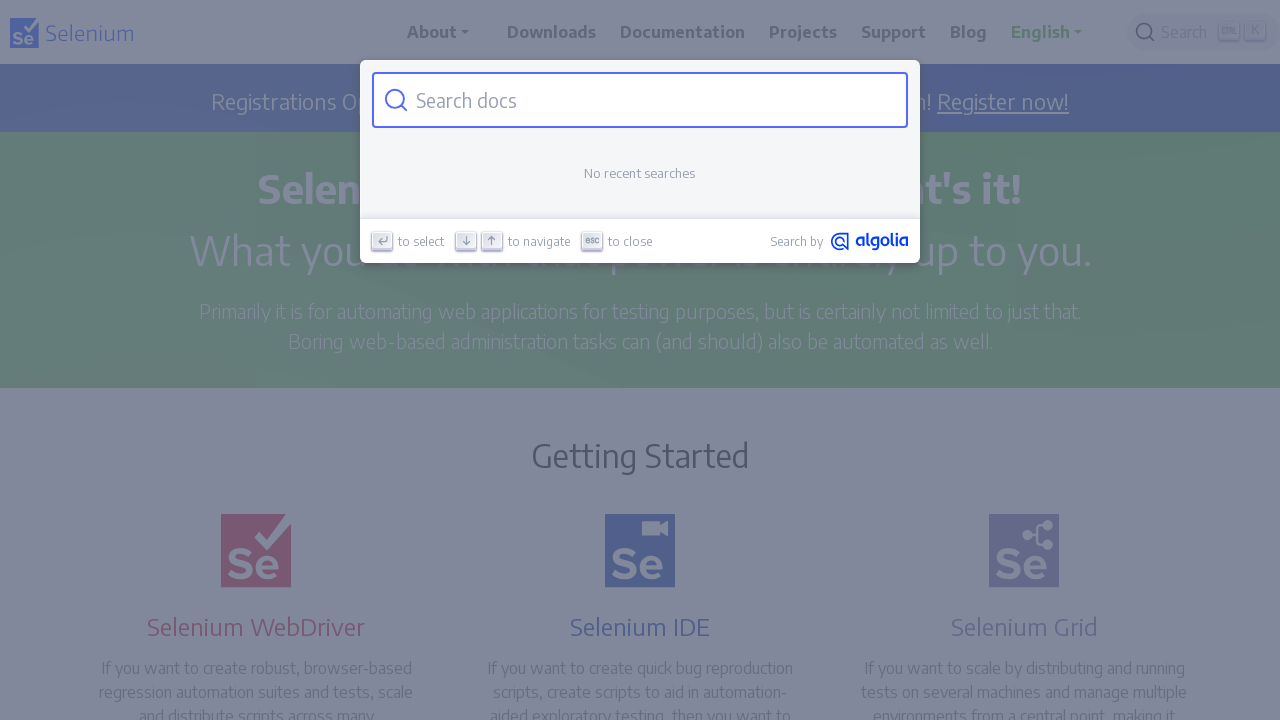

Search input field appeared
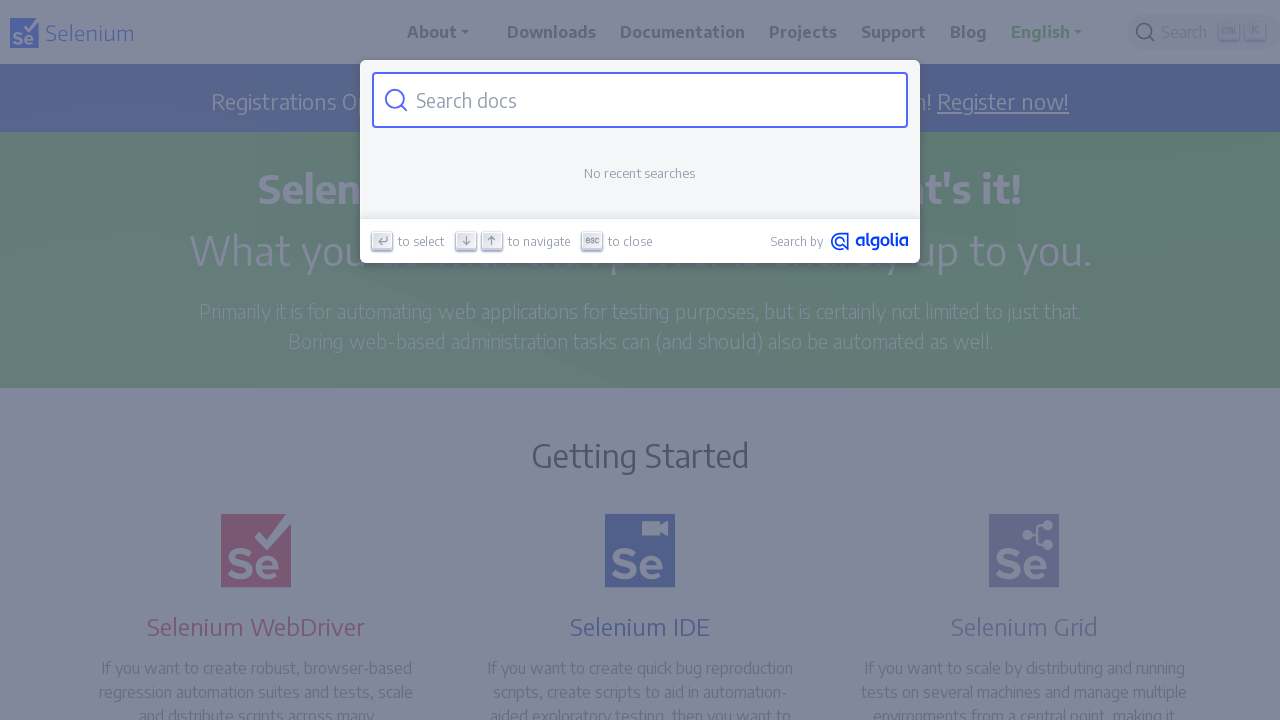

Entered 'selenium' in search field on #docsearch-input
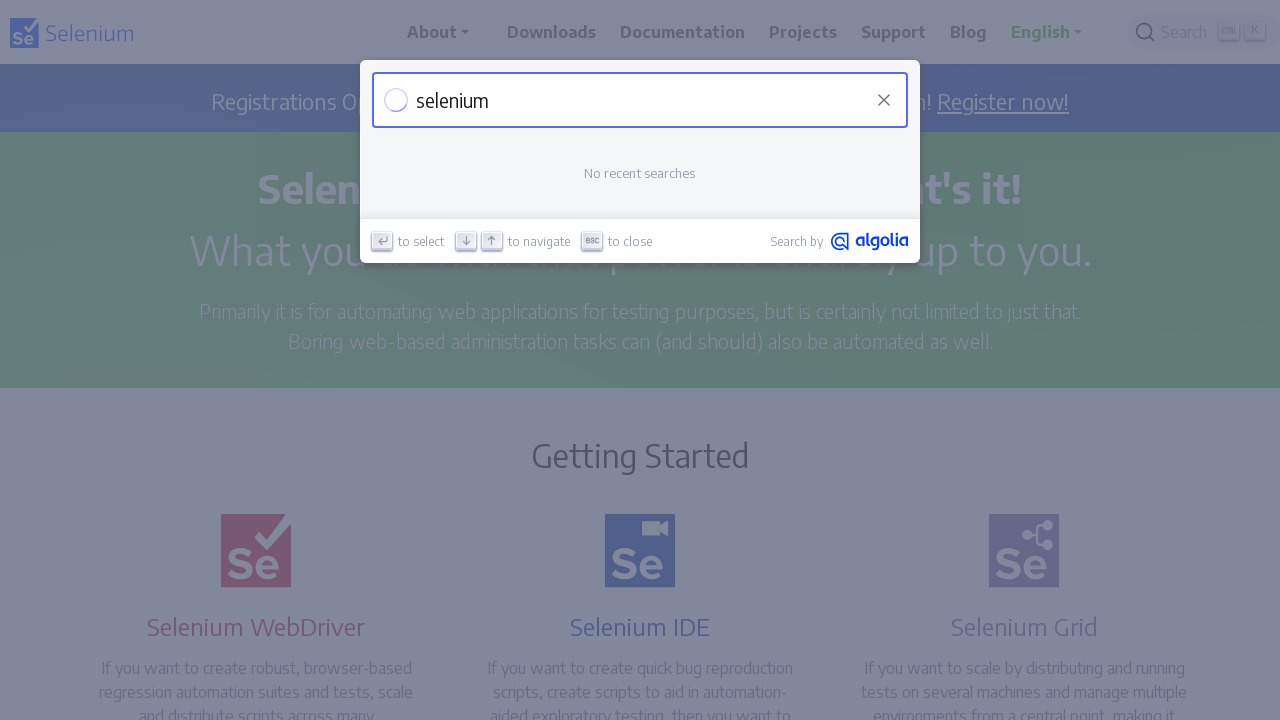

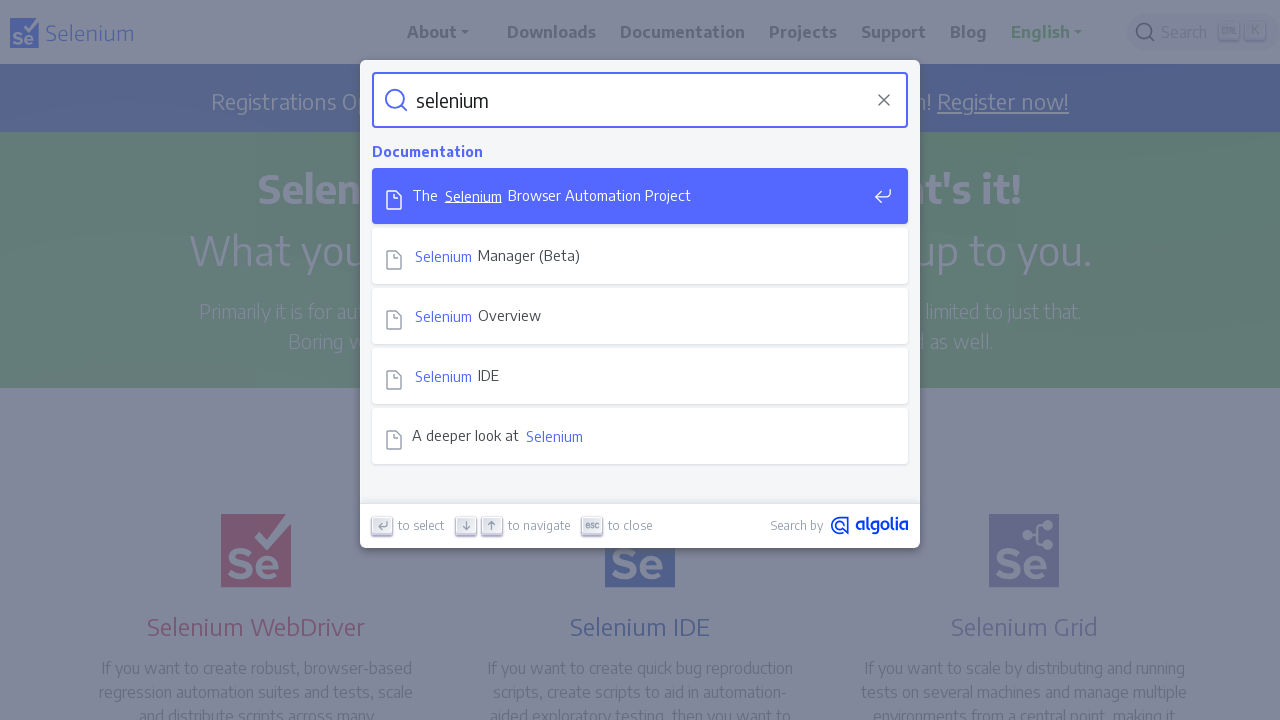